Tests multiple selection dropdown functionality by selecting all language options, then deselecting them all

Starting URL: https://practice.cydeo.com/dropdown

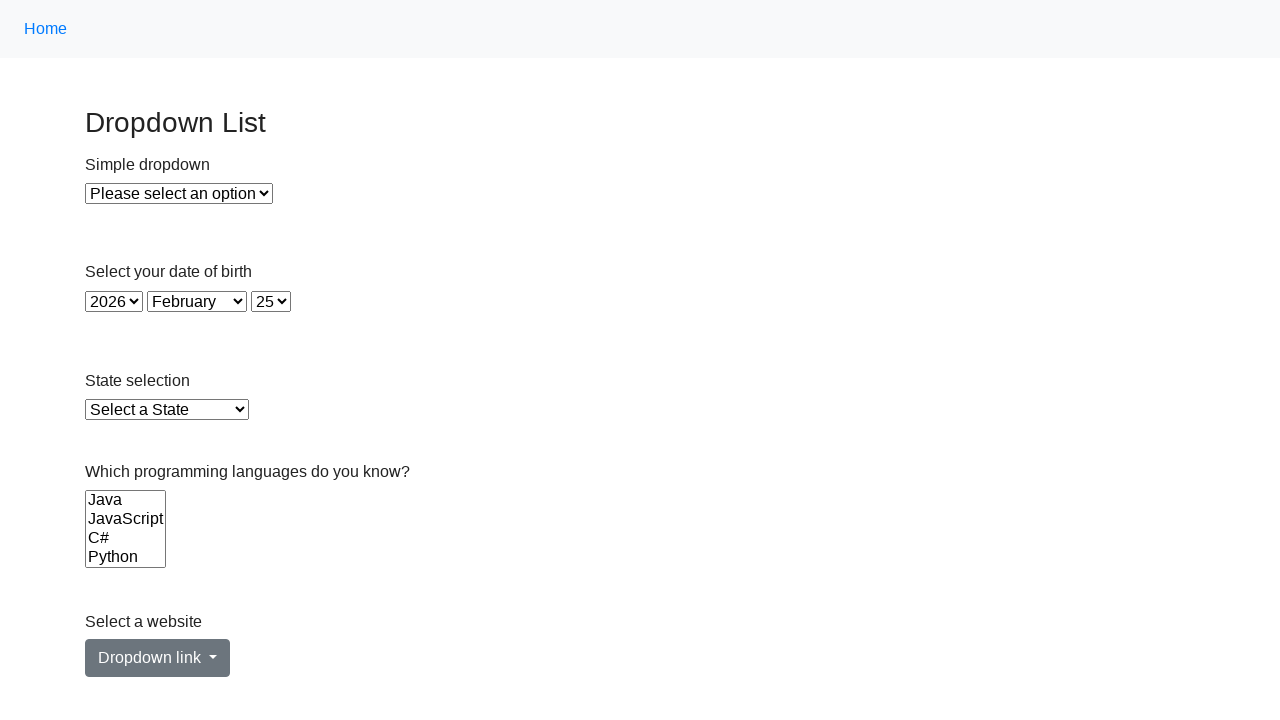

Located the Languages multiple select dropdown
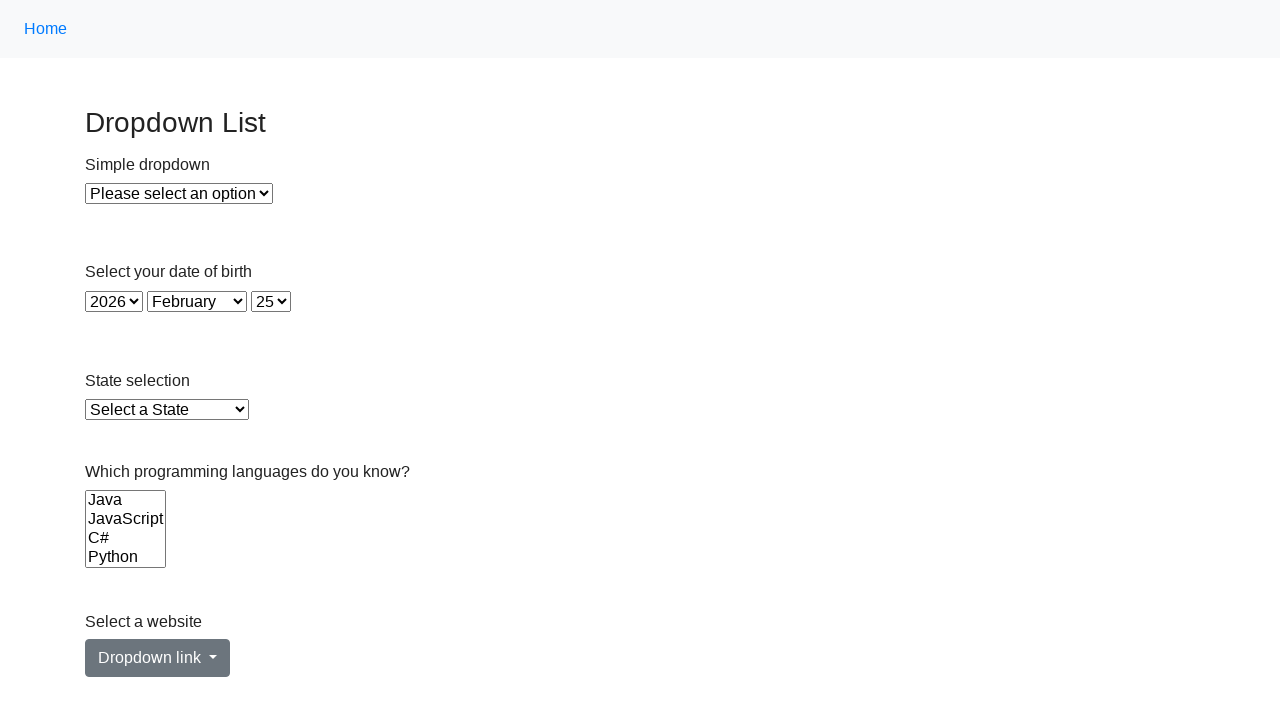

Selected language option at index 0 on select[name='Languages']
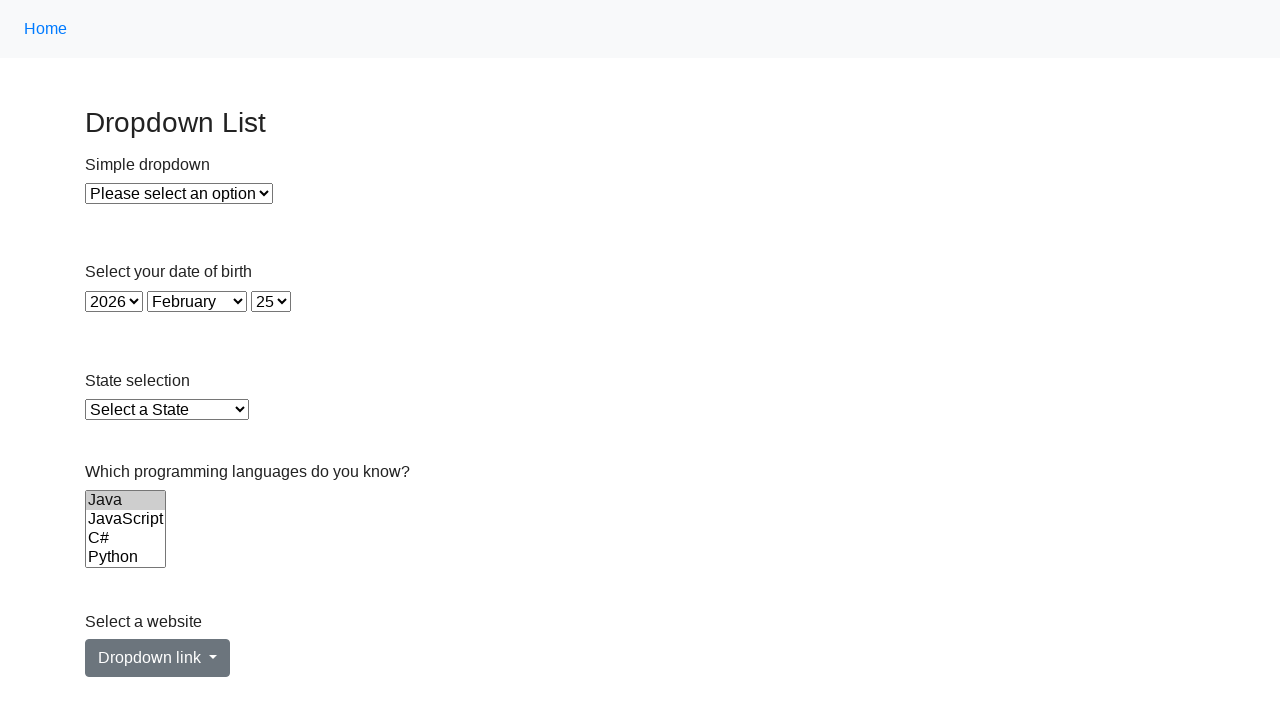

Selected language options at indices 0 and 1 on select[name='Languages']
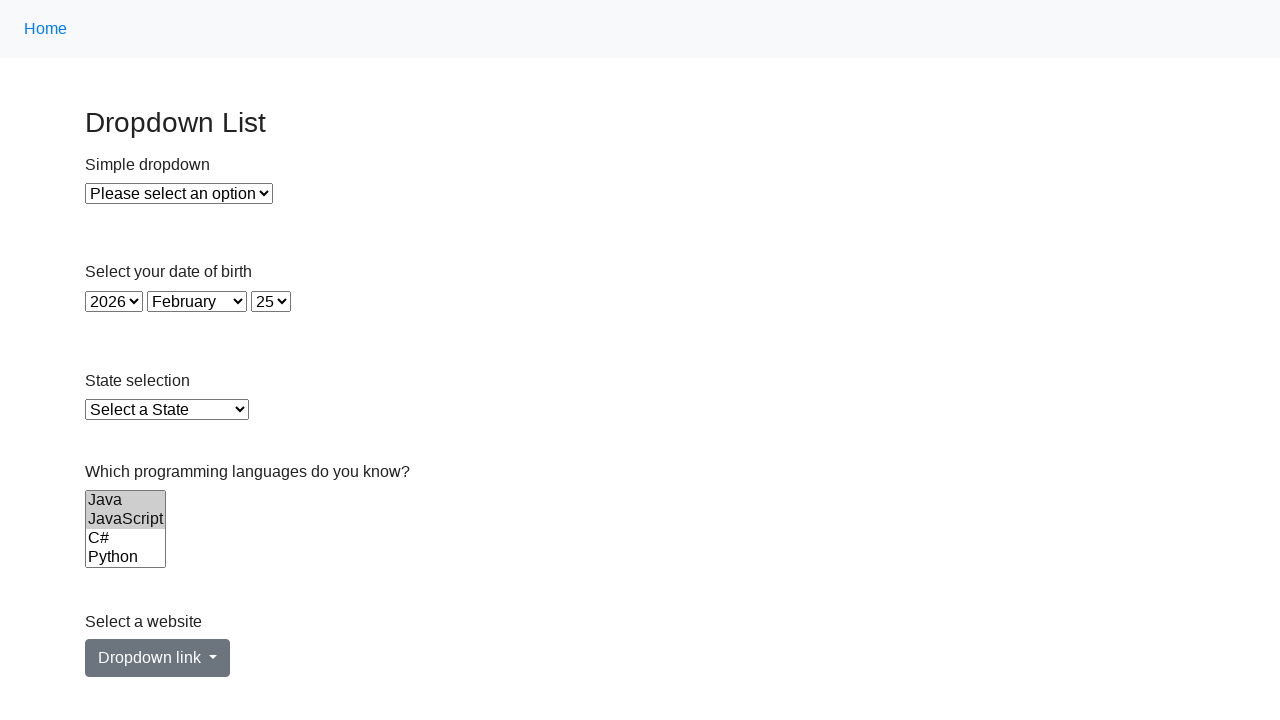

Selected language options at indices 0, 1, and 2 on select[name='Languages']
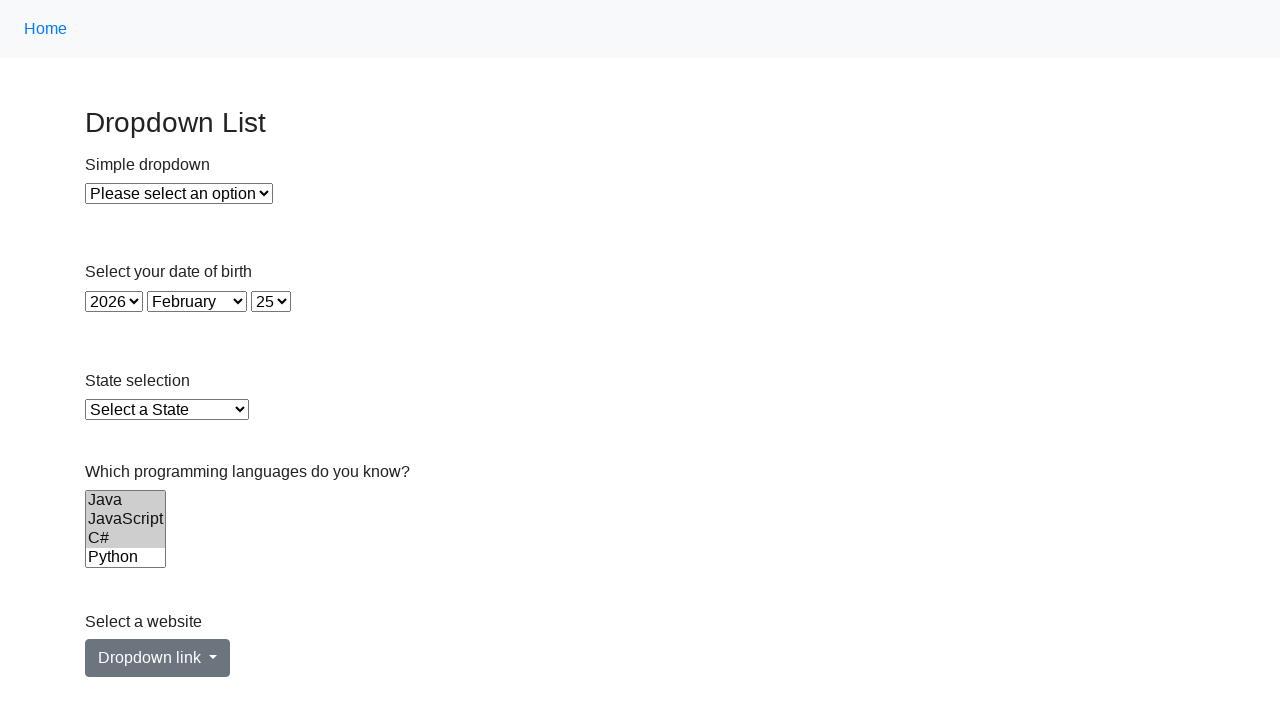

Selected language options at indices 0, 1, 2, and 3 on select[name='Languages']
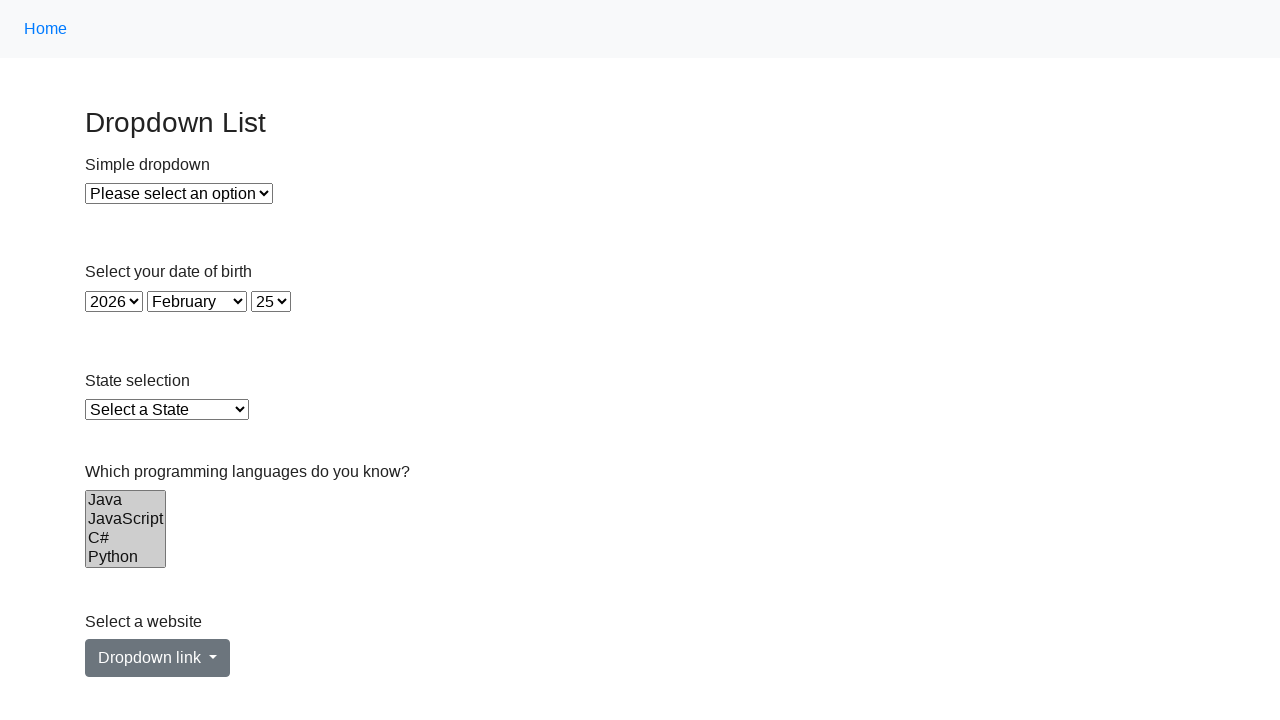

Selected language options at indices 0, 1, 2, 3, and 4 on select[name='Languages']
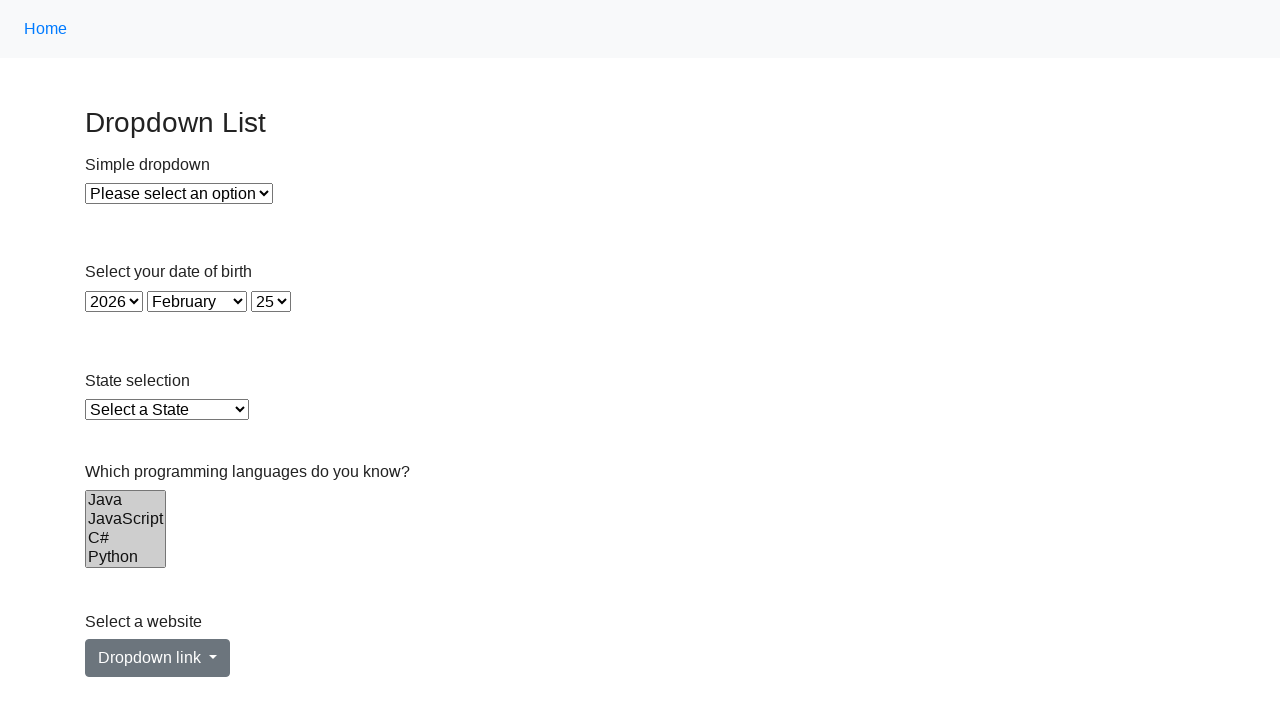

Selected all 6 language options on select[name='Languages']
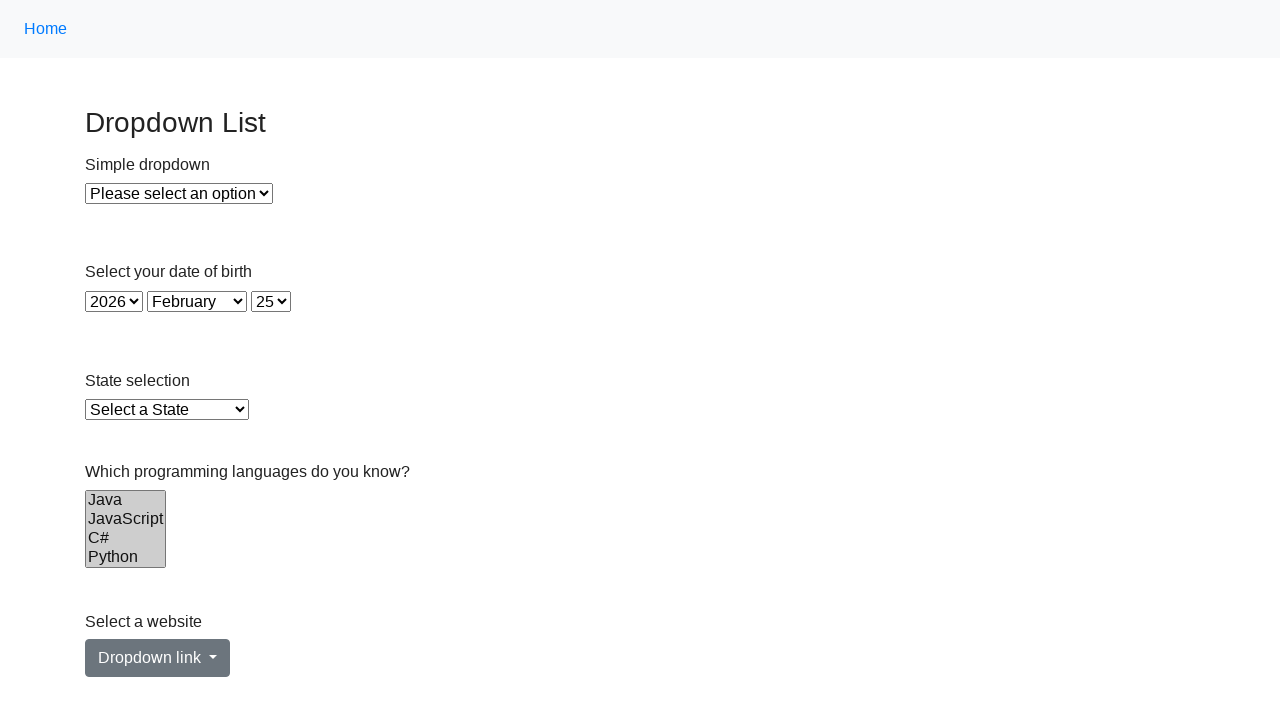

Retrieved all checked language options
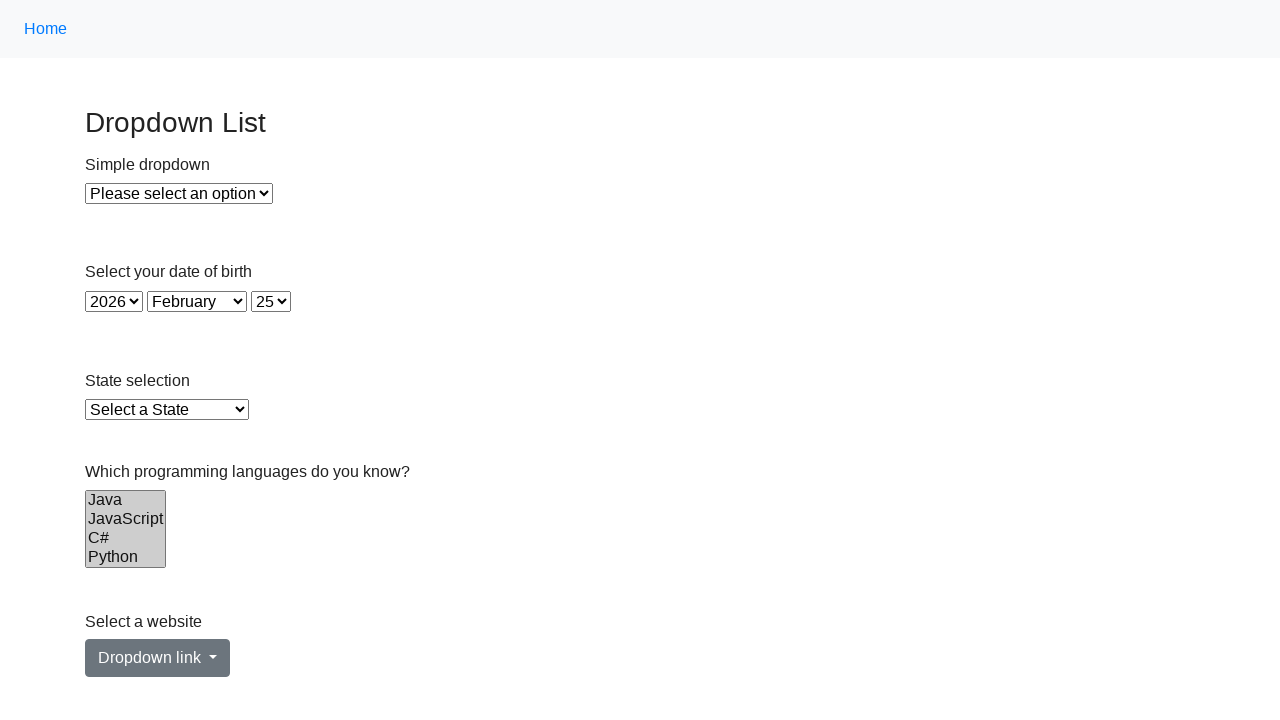

Deselected all language options on select[name='Languages']
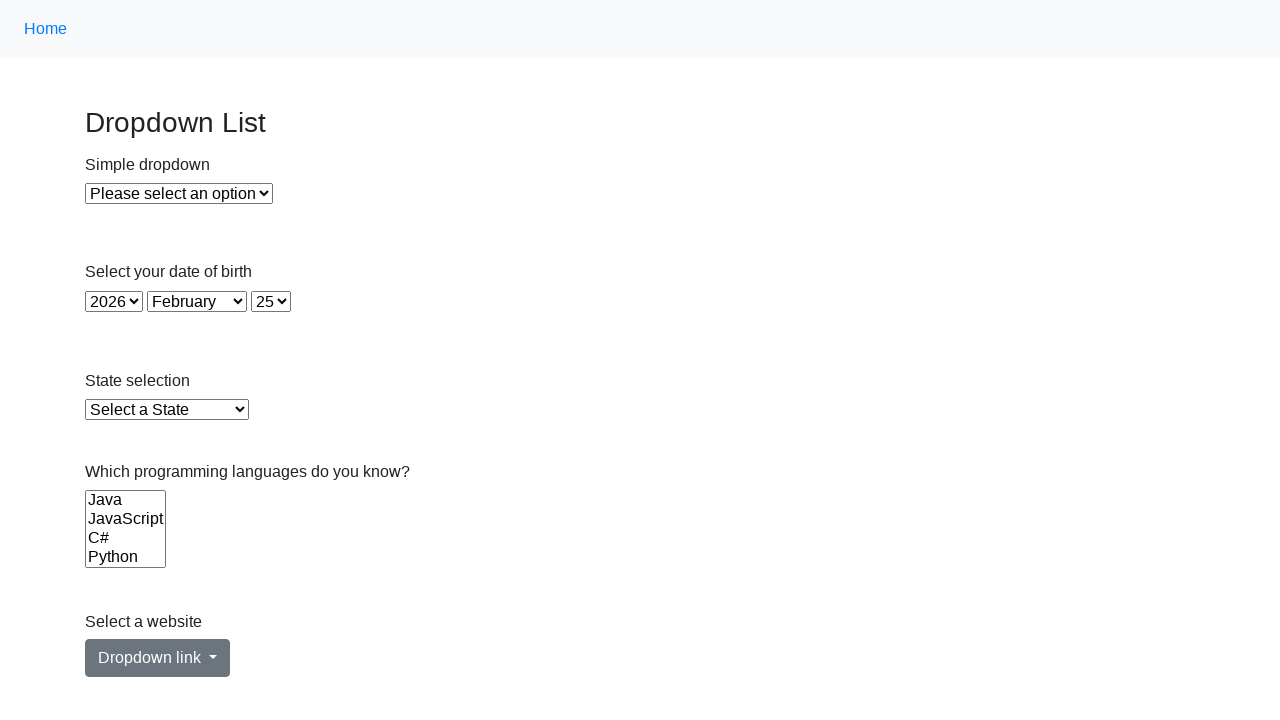

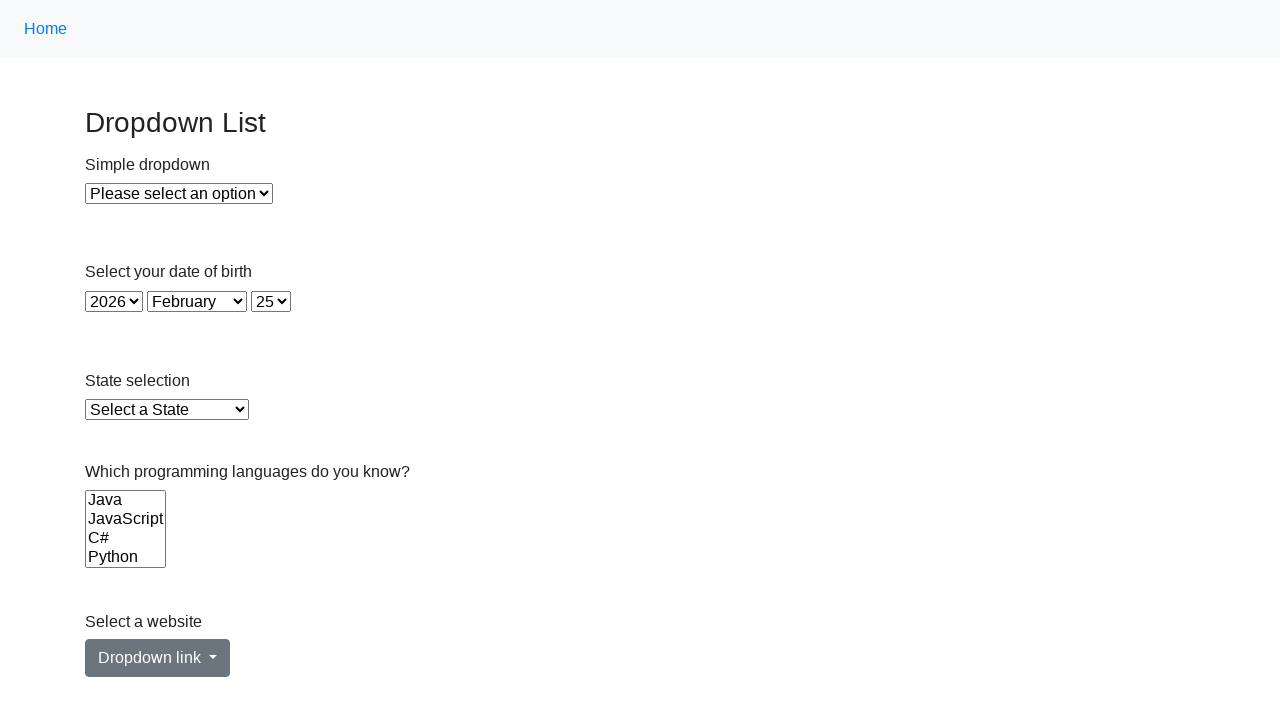